Tests JavaScript alert functionality by navigating to the alerts demo page and clicking the button to trigger a simple JS alert

Starting URL: https://the-internet.herokuapp.com/javascript_alerts

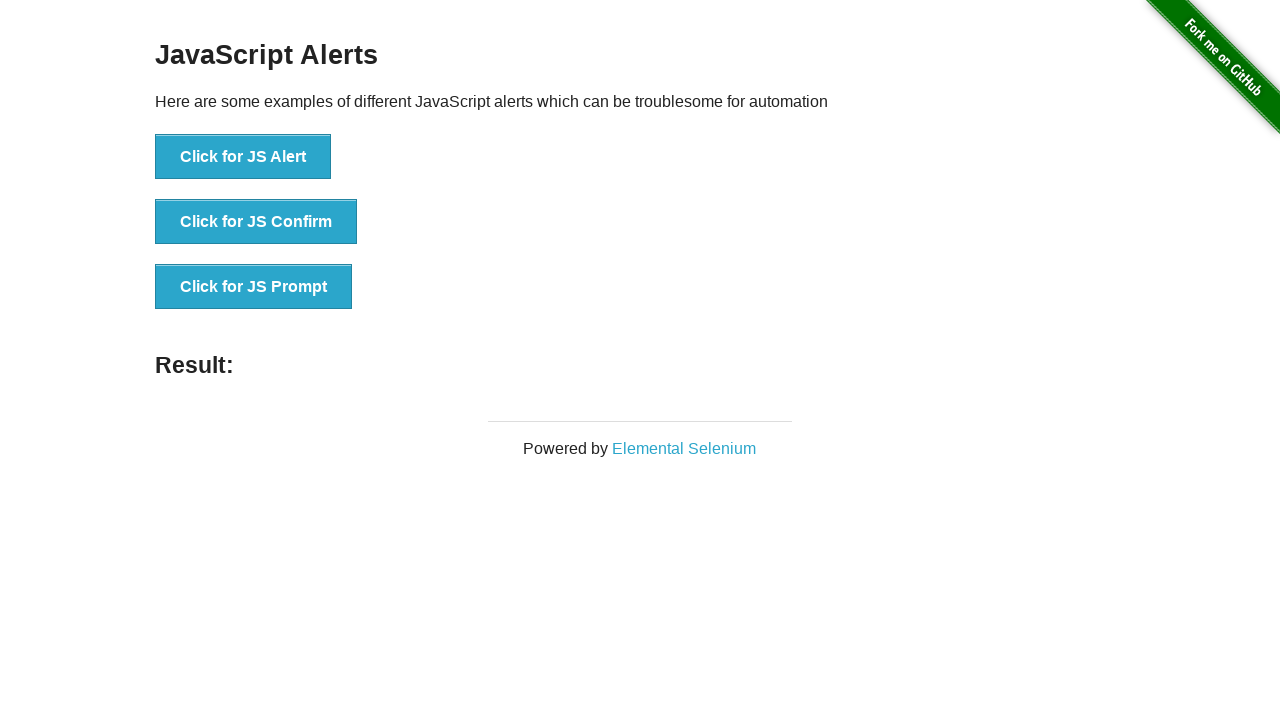

Navigated to JavaScript alerts demo page
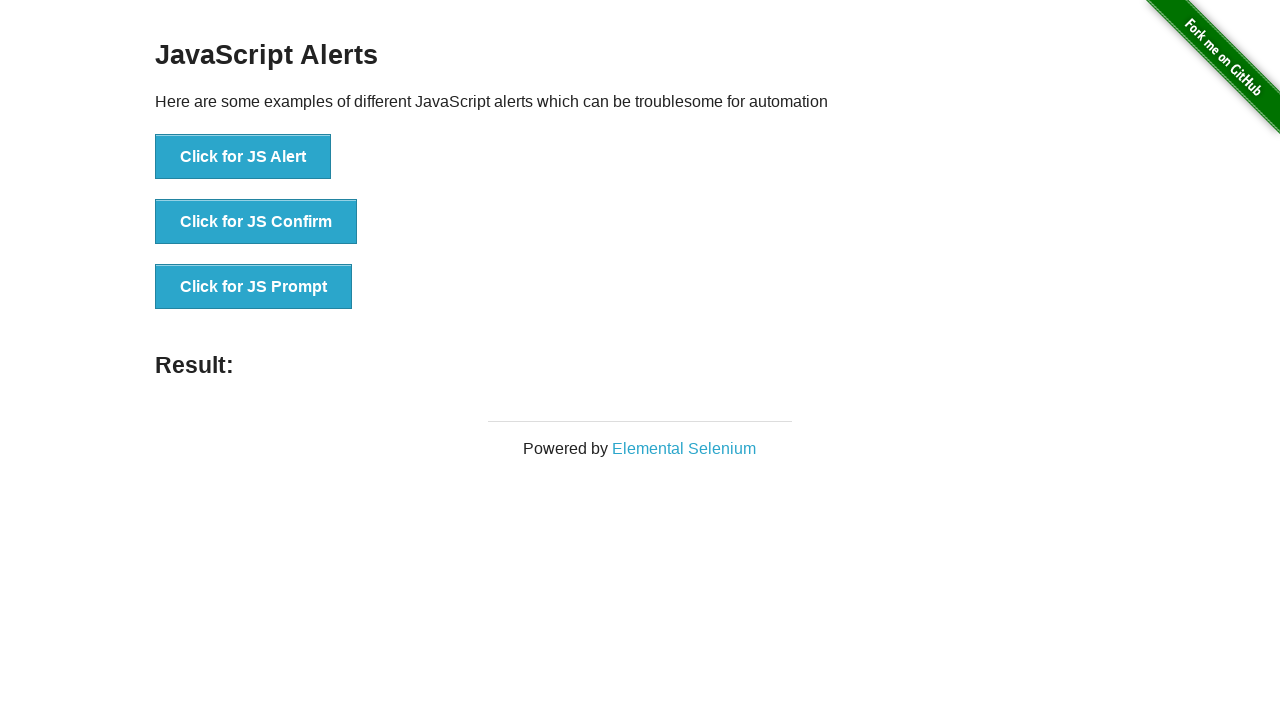

Clicked the first alert button to trigger JS alert at (243, 157) on xpath=//*[@id='content']/div/ul/li[1]/button
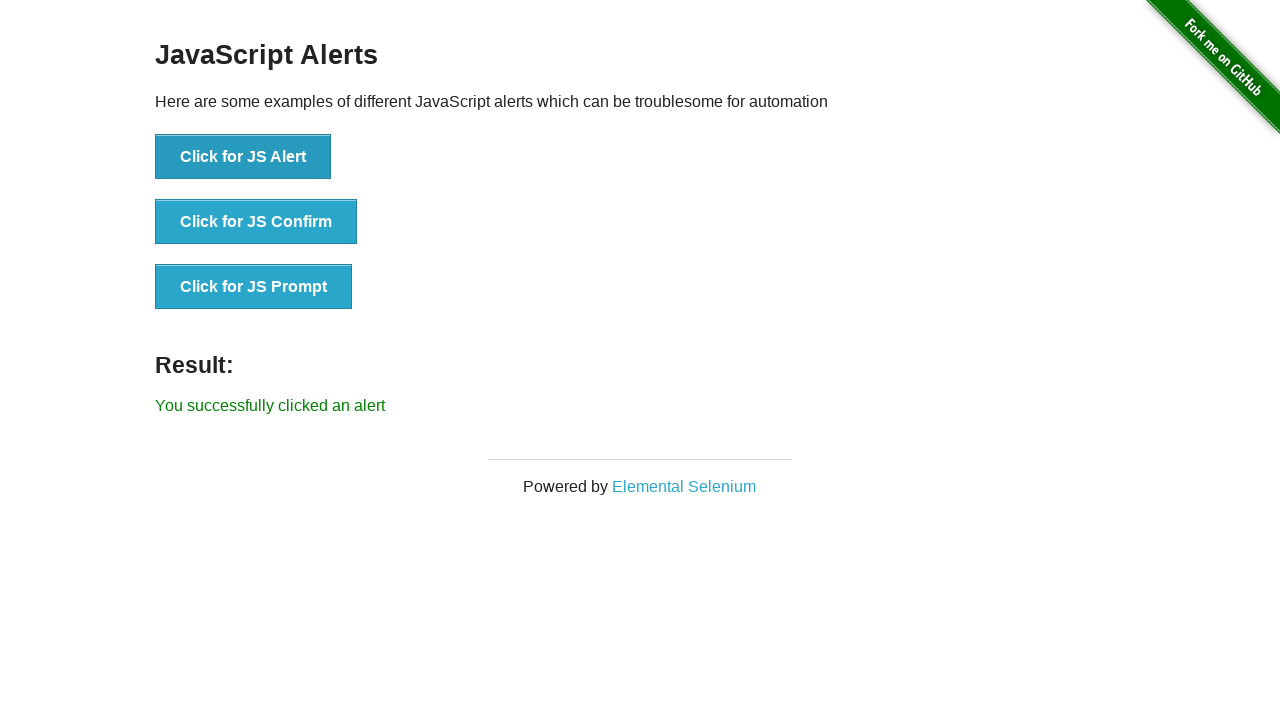

Set up dialog handler to accept alerts
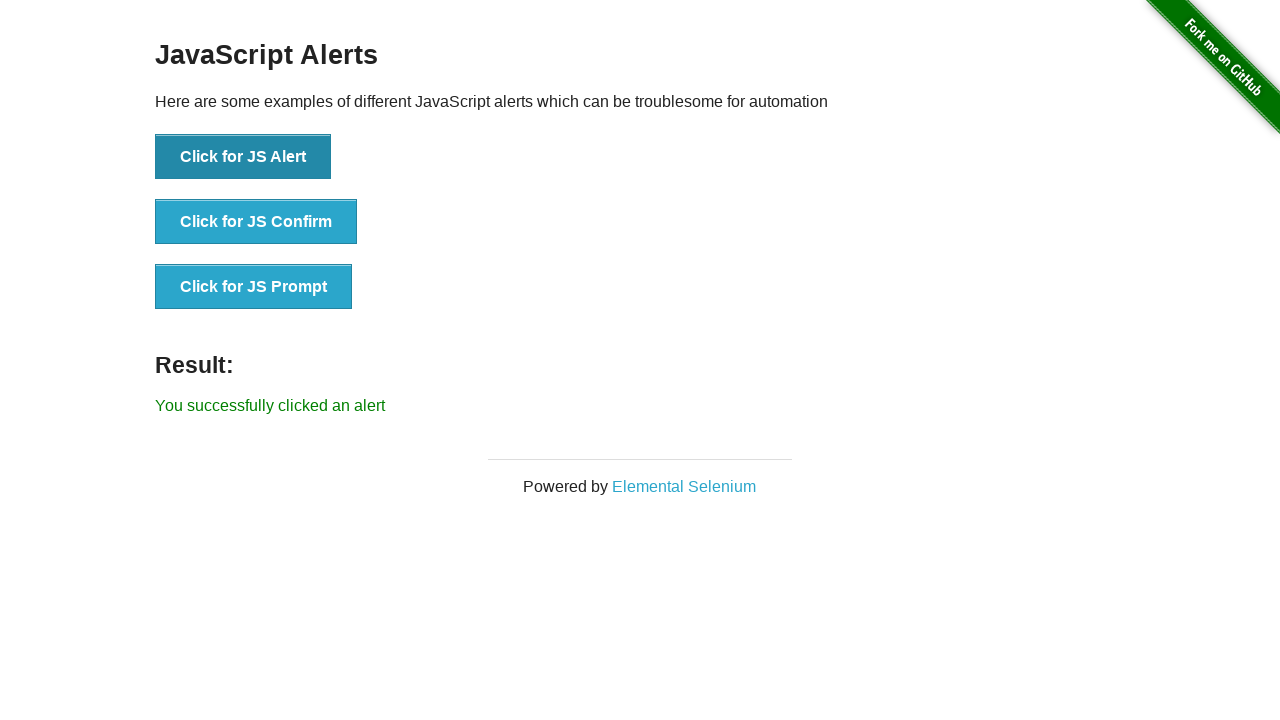

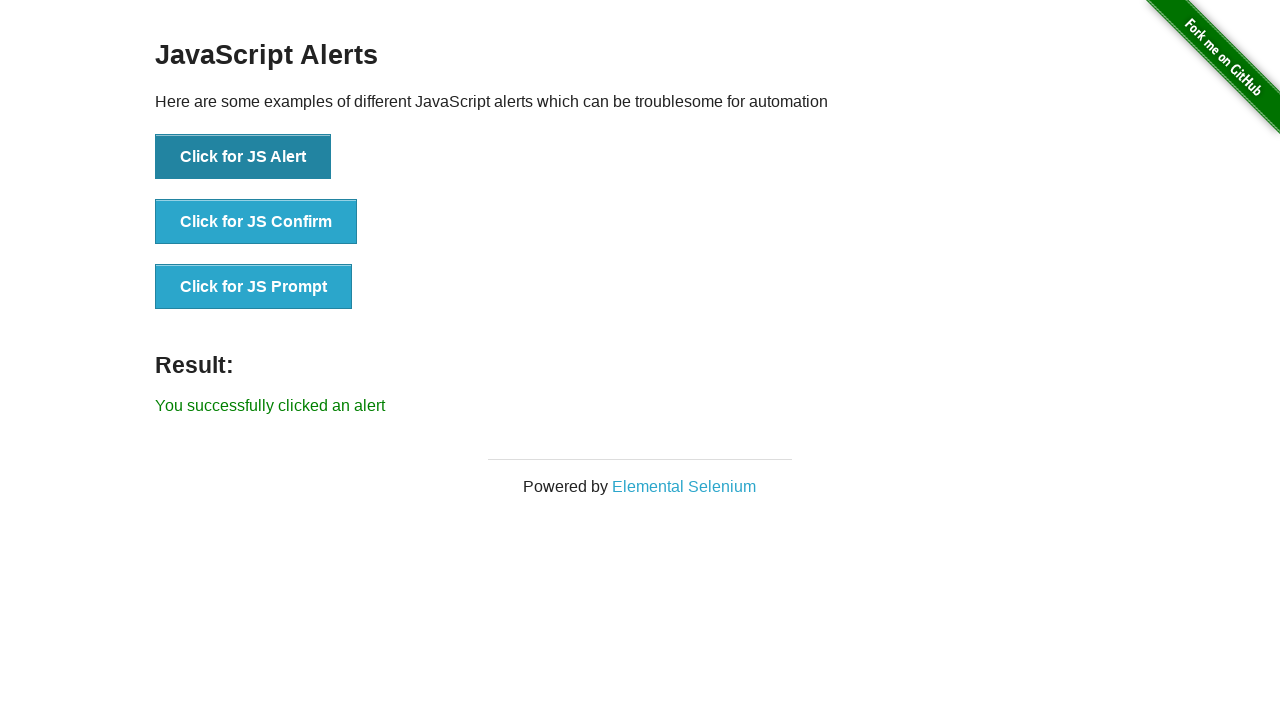